Tests the calculator website by navigating to Math Calculators section and clicking the AC (All Clear) button to verify it resets to 0

Starting URL: https://www.calculator.net

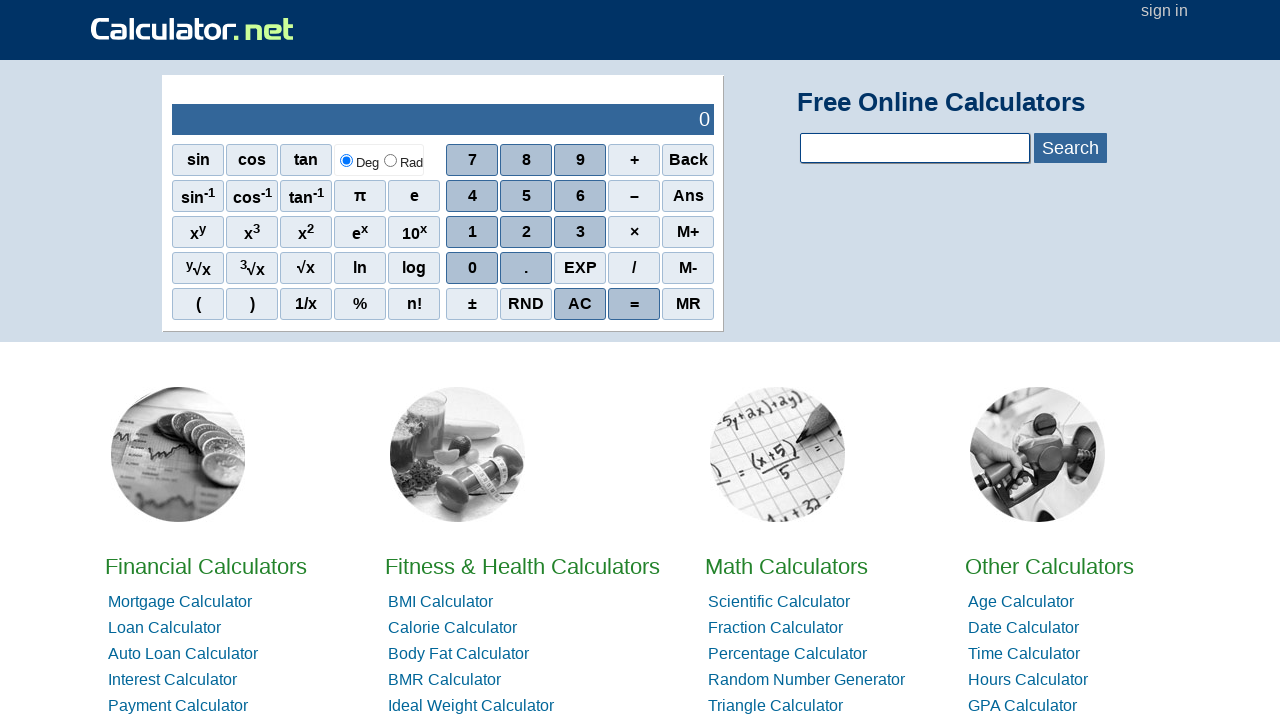

Clicked on Math Calculators link at (786, 566) on xpath=//a[contains(text(),'Math')]
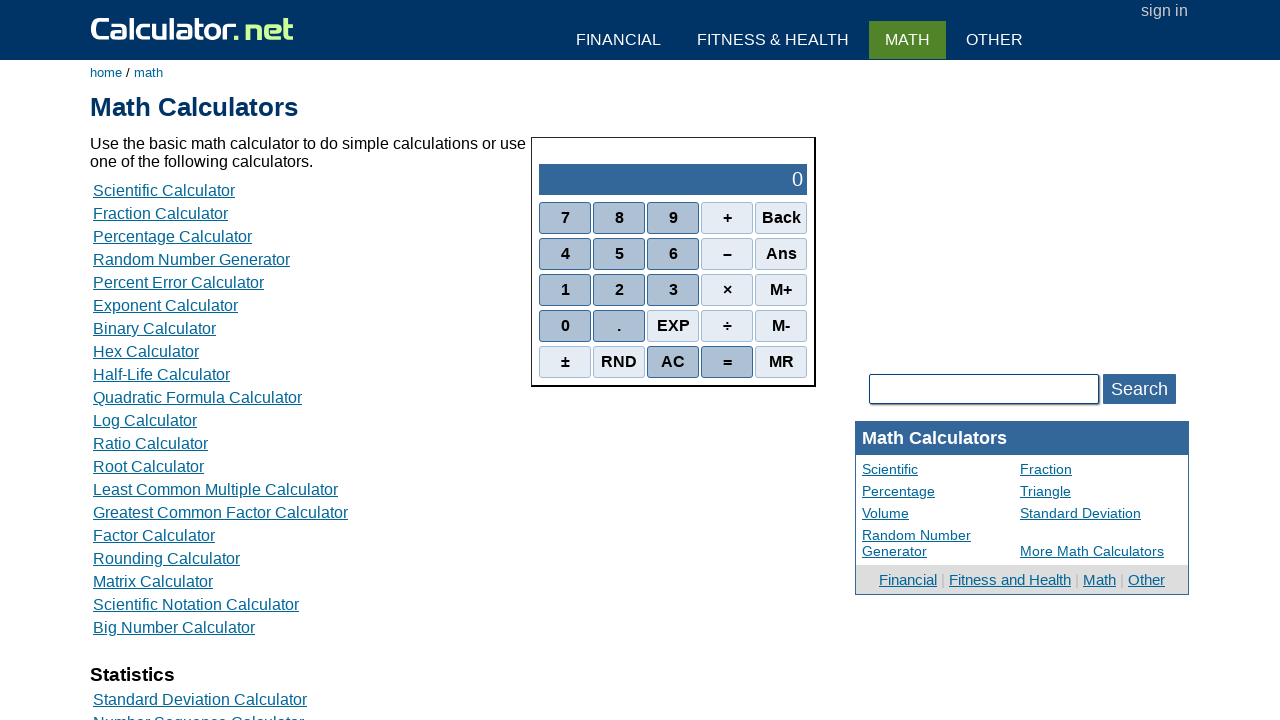

Clicked AC (All Clear) button at (673, 362) on xpath=//*[text()='AC']/..
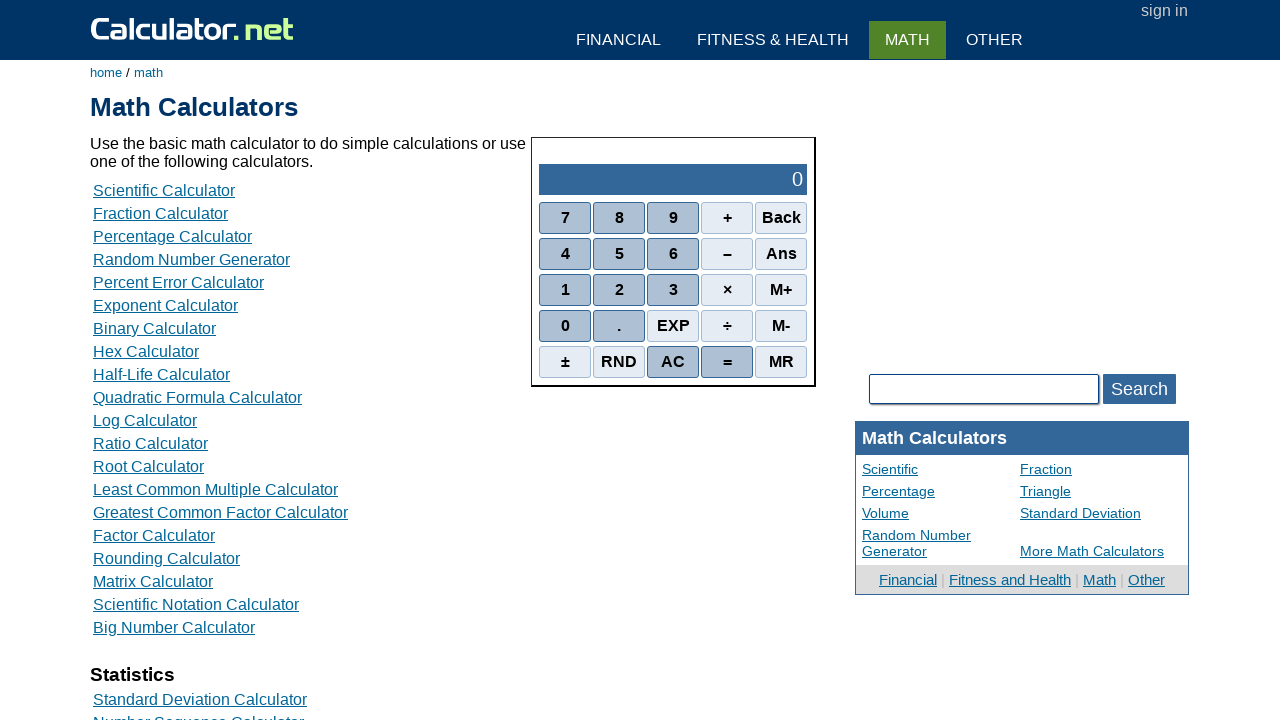

Verified calculator output displays '0'
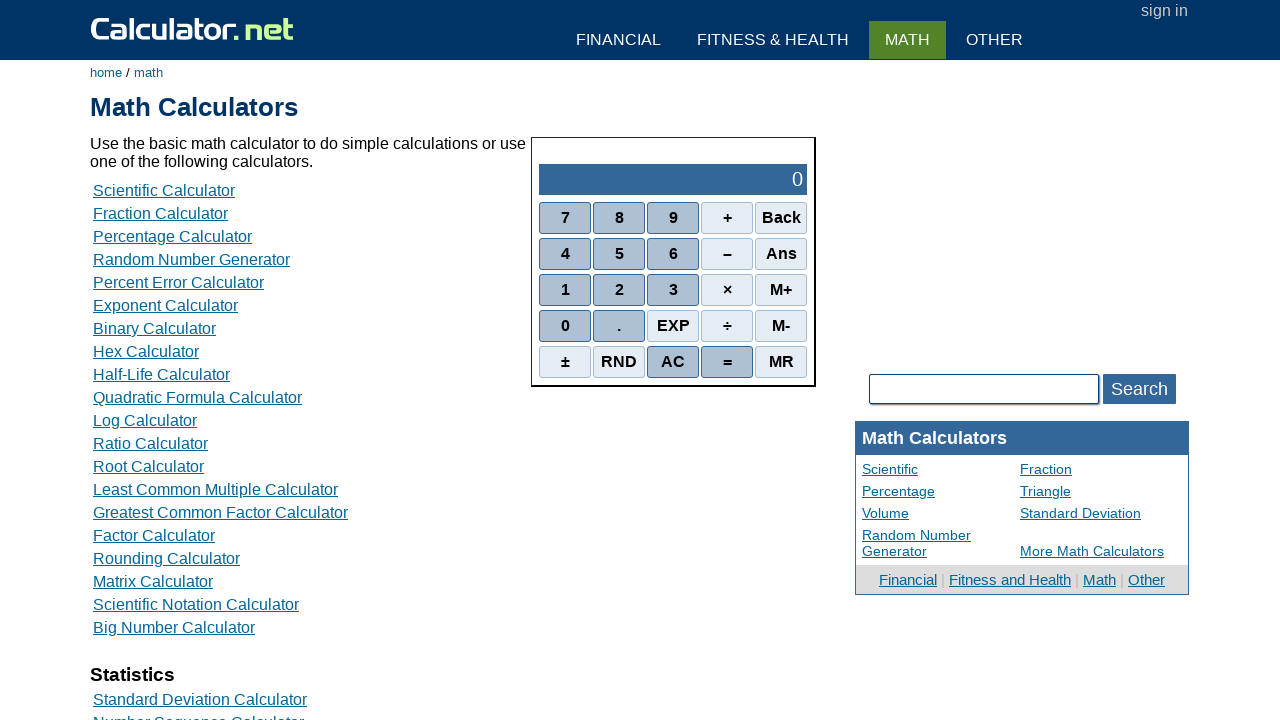

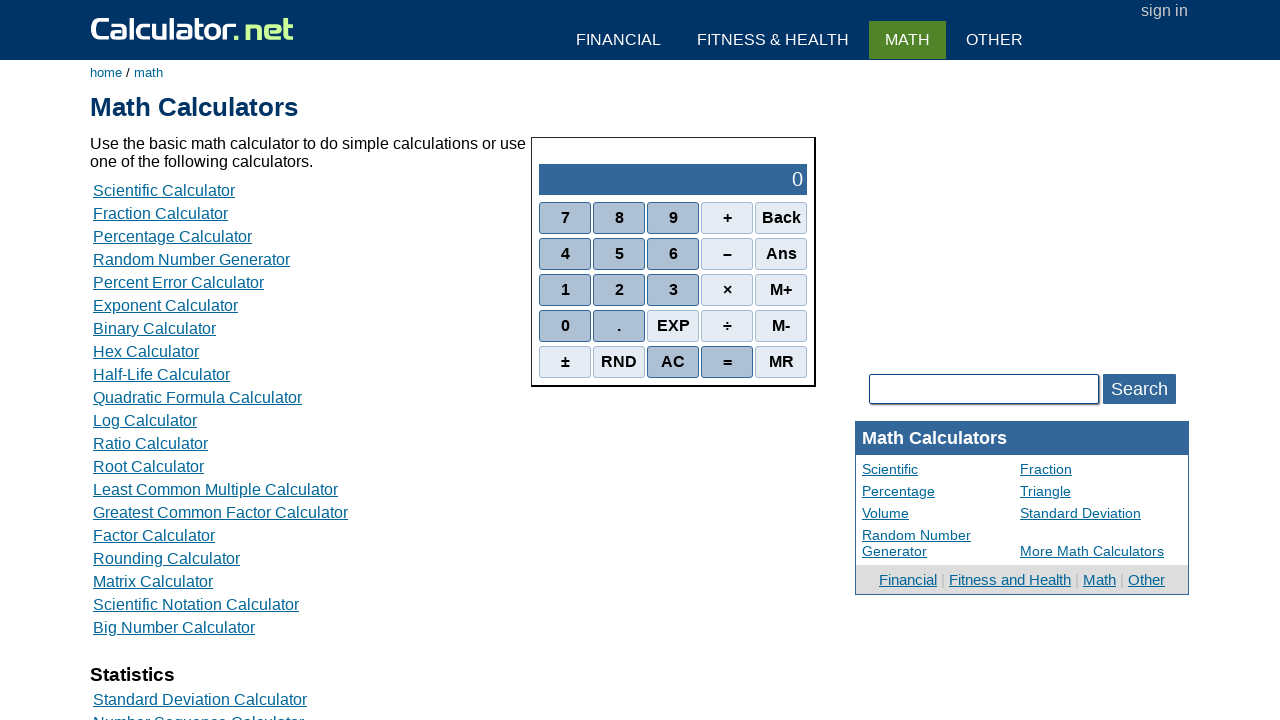